Tests the search functionality by entering different search terms in the search field and verifying the search results title matches the query

Starting URL: https://practice.automationtesting.in/shop/

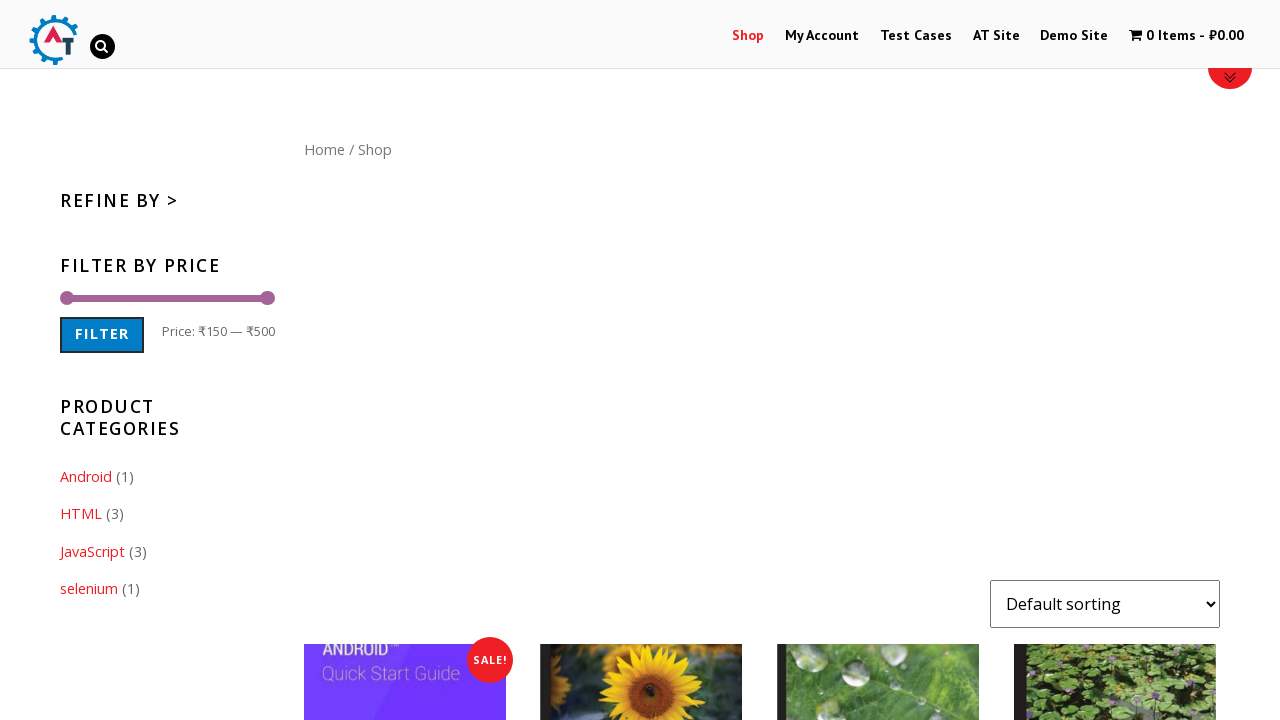

Filled search field with 'selenium' on #s
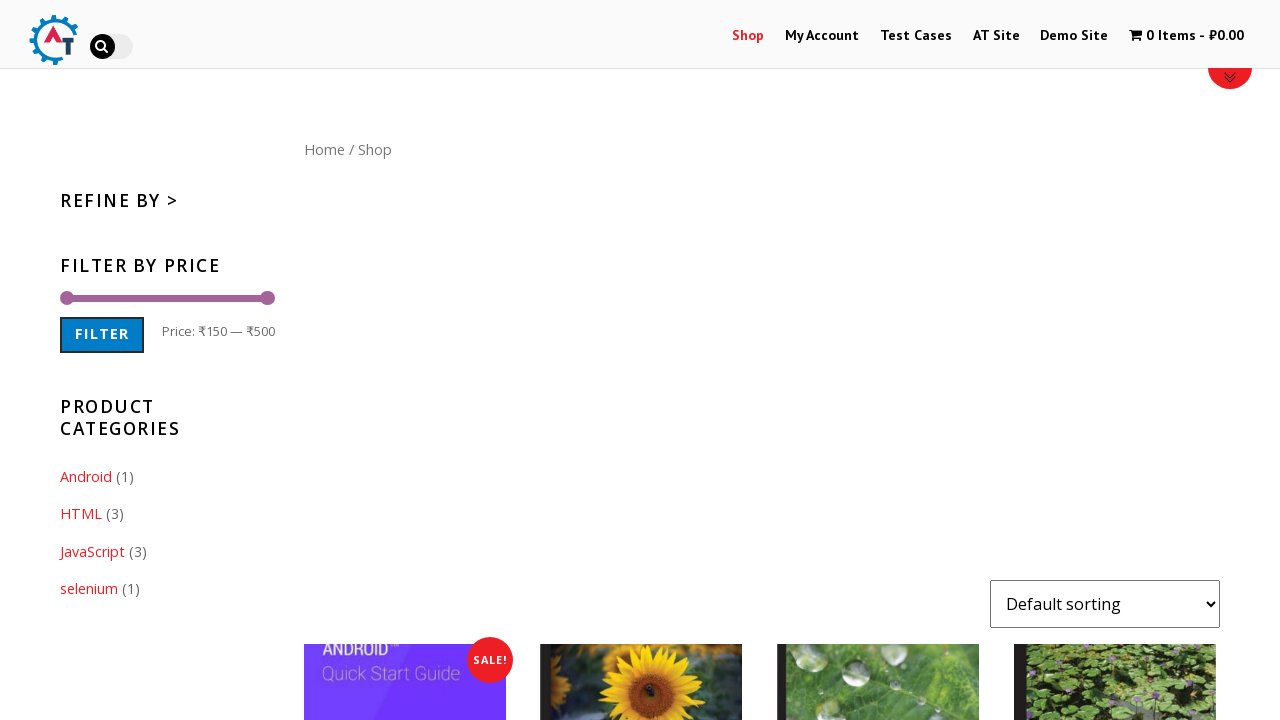

Pressed Enter to submit search query on #s
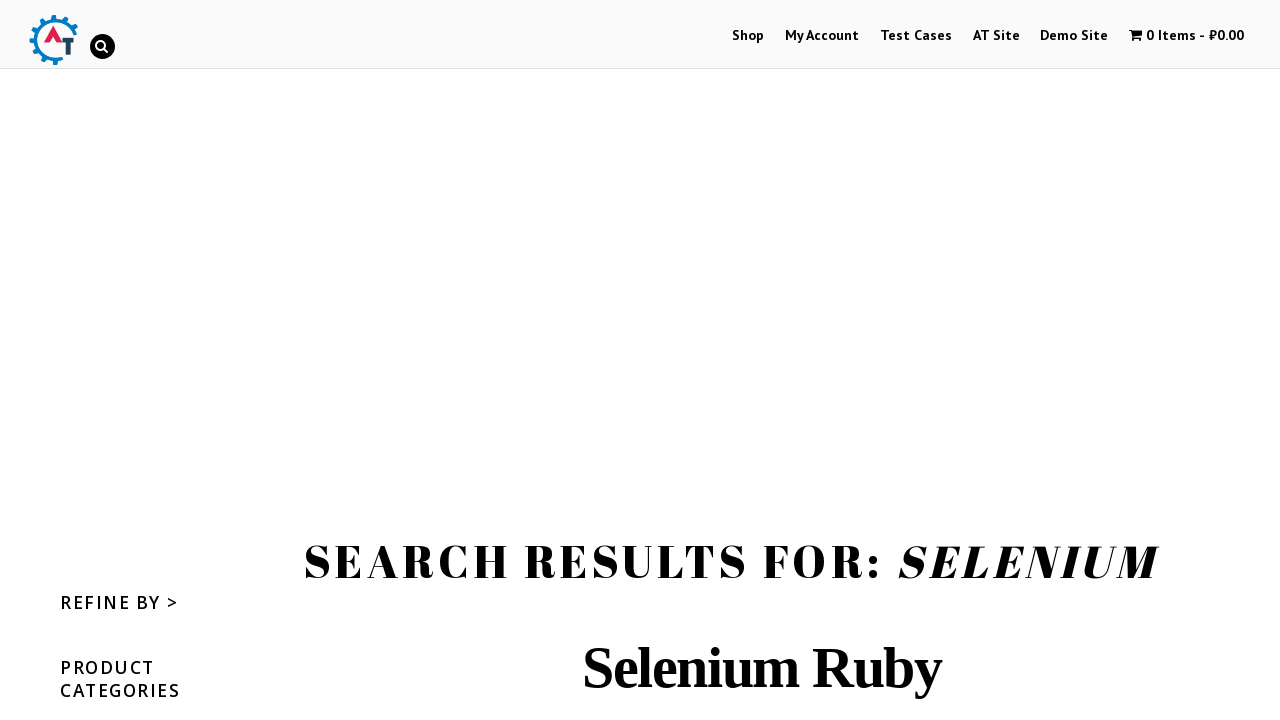

Search results page loaded with page title visible
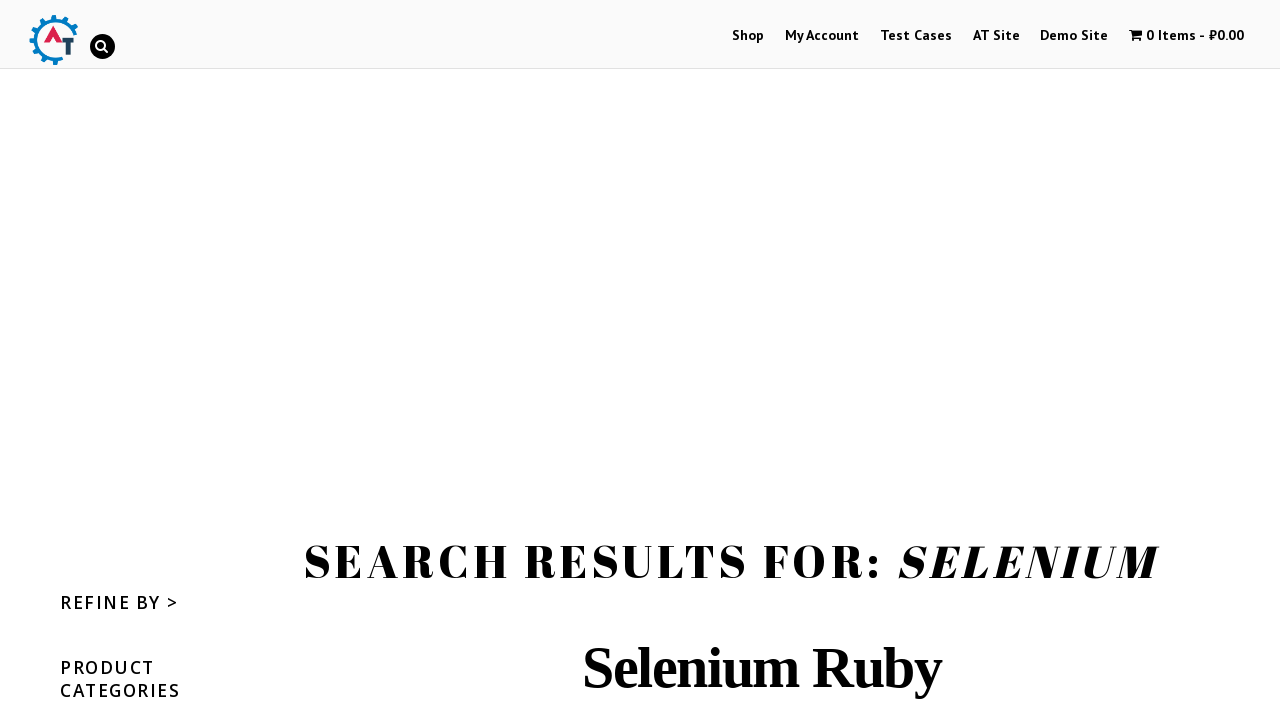

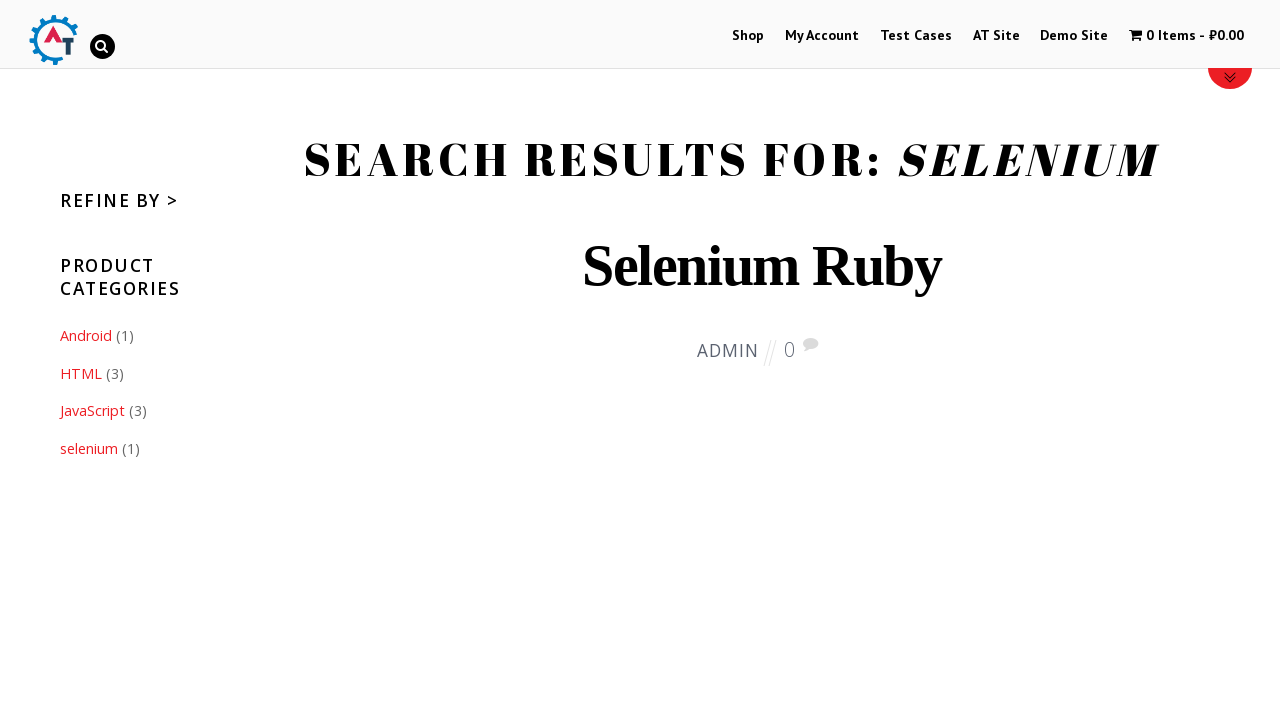